Navigates to the WebdriverIO homepage and verifies the page title is correct using promise style.

Starting URL: https://webdriver.io

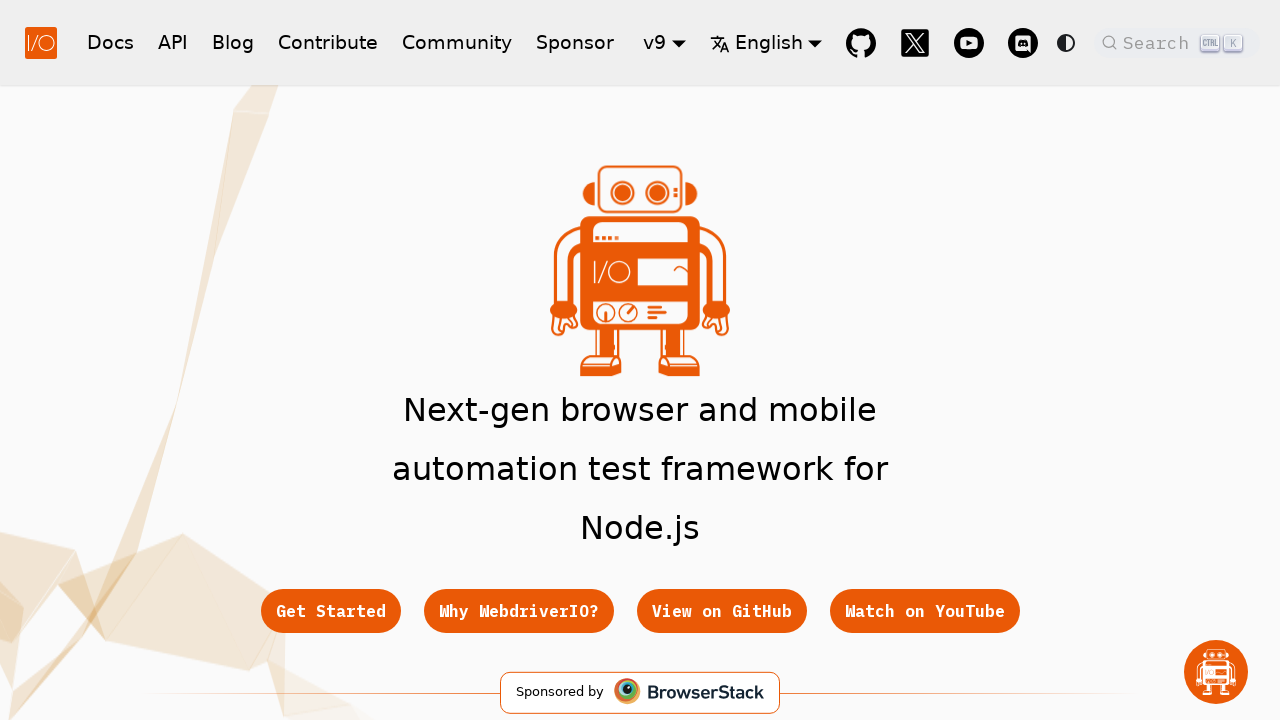

Navigated to WebdriverIO homepage
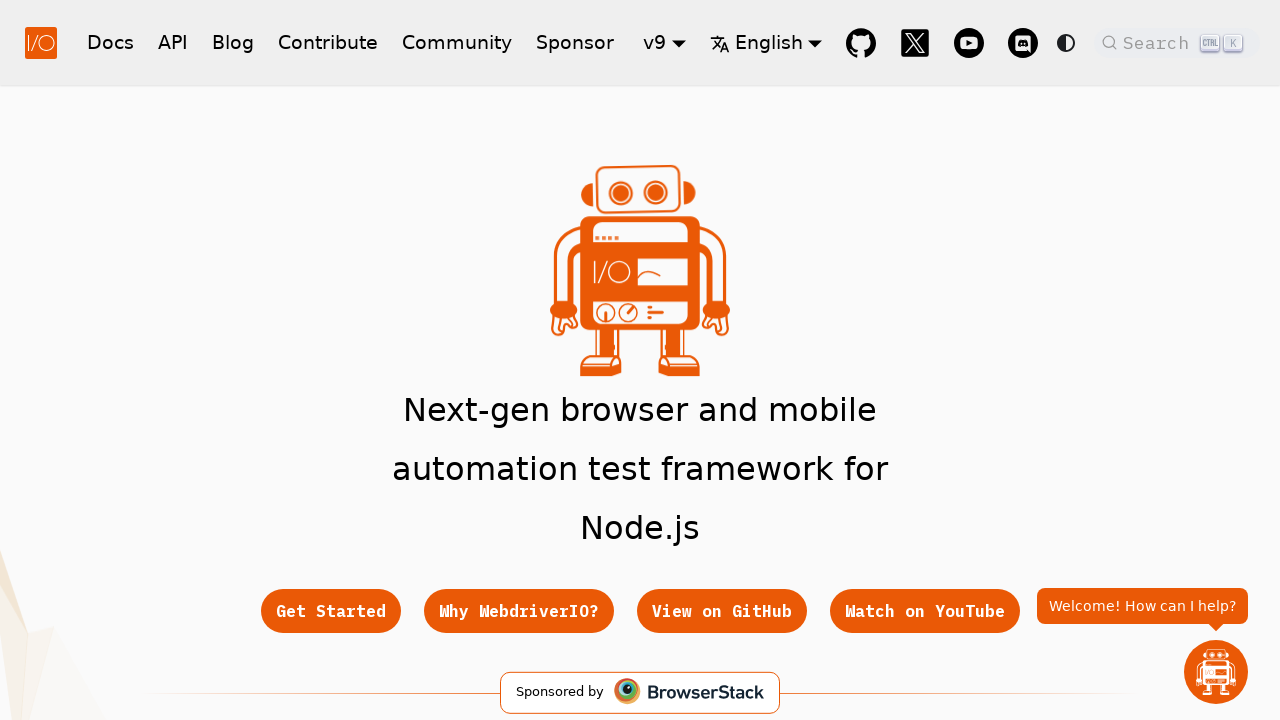

Retrieved page title
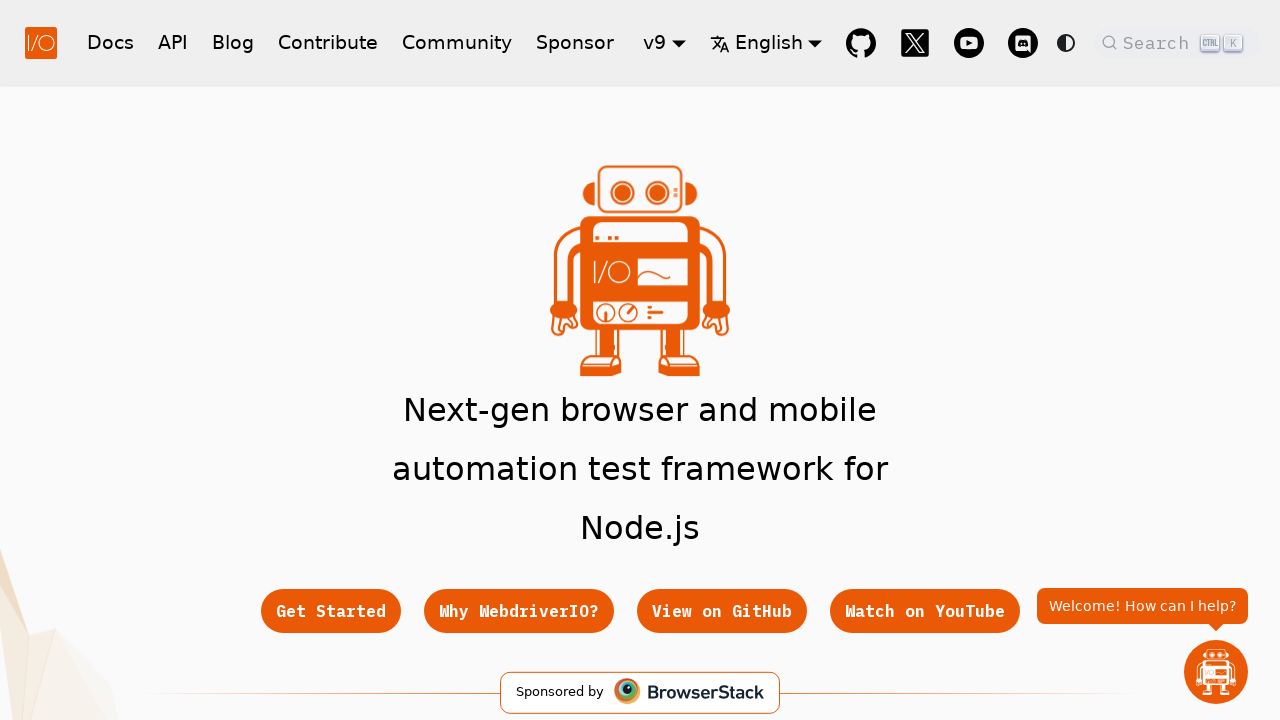

Verified page title contains 'WebdriverIO'
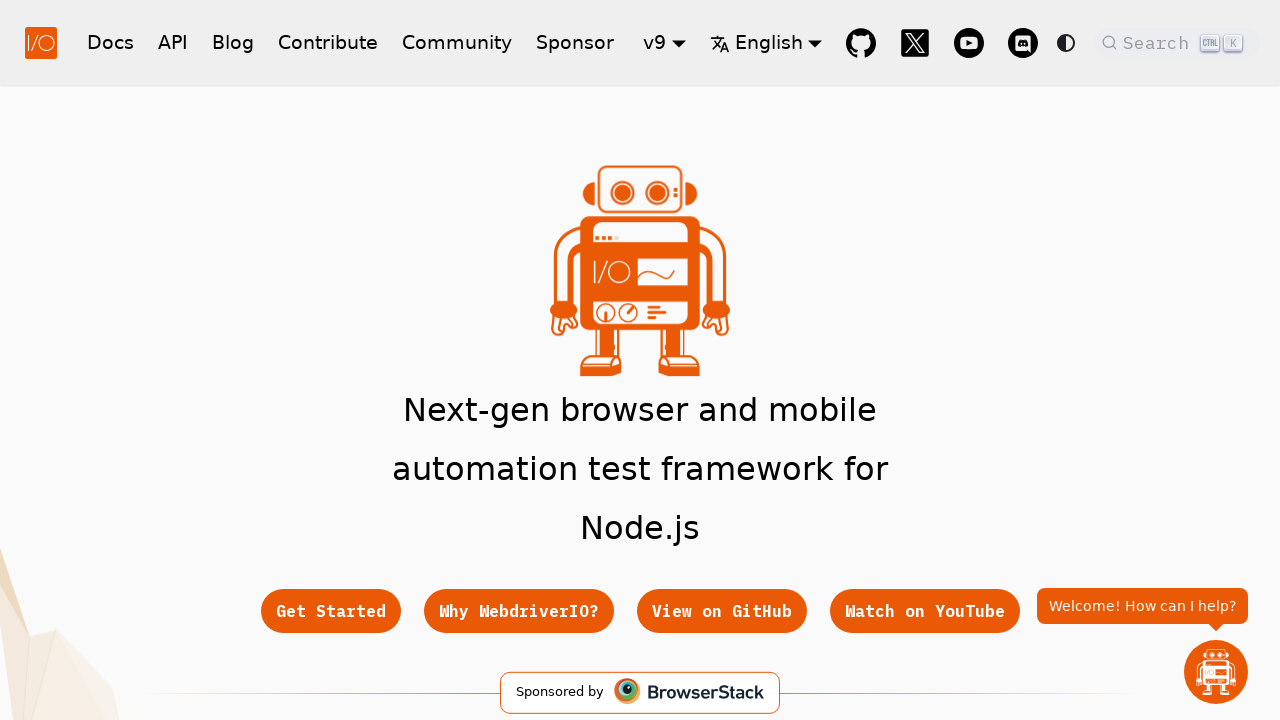

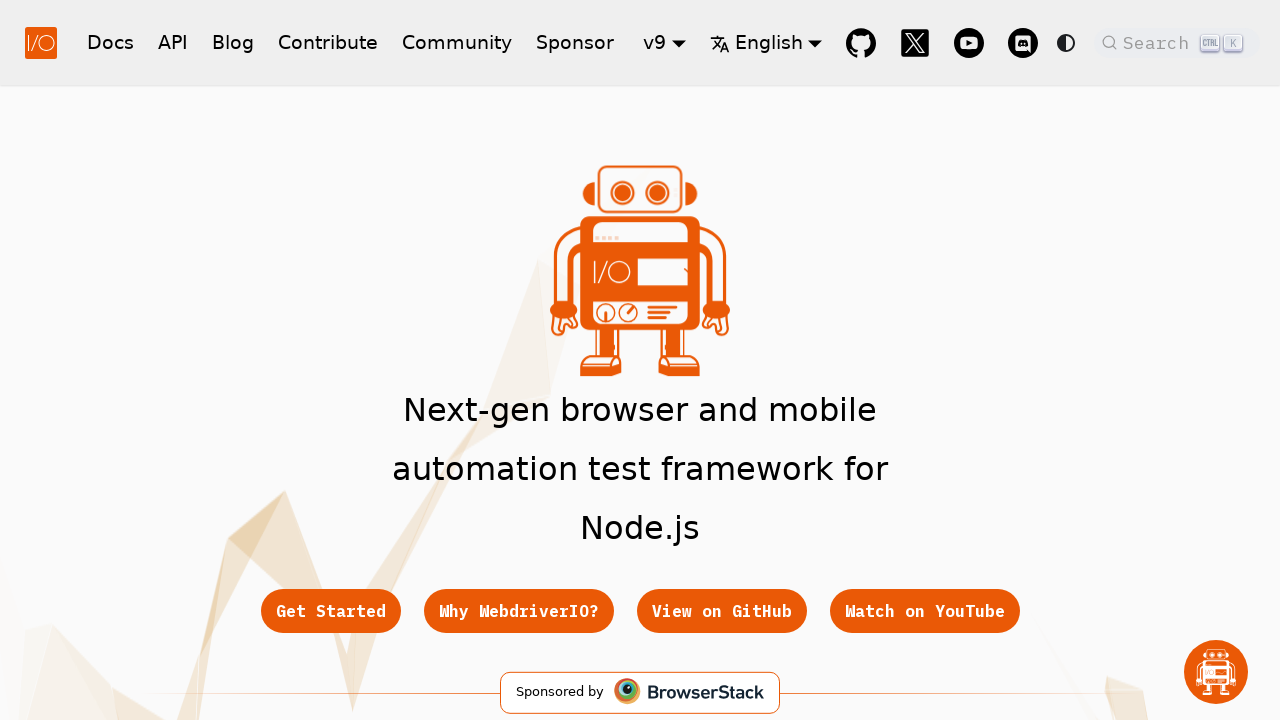